Fills out a practice form with personal information including name, gender, experience, date, profession, tools, continent, and commands, then submits the form

Starting URL: https://www.techlistic.com/p/selenium-practice-form.html

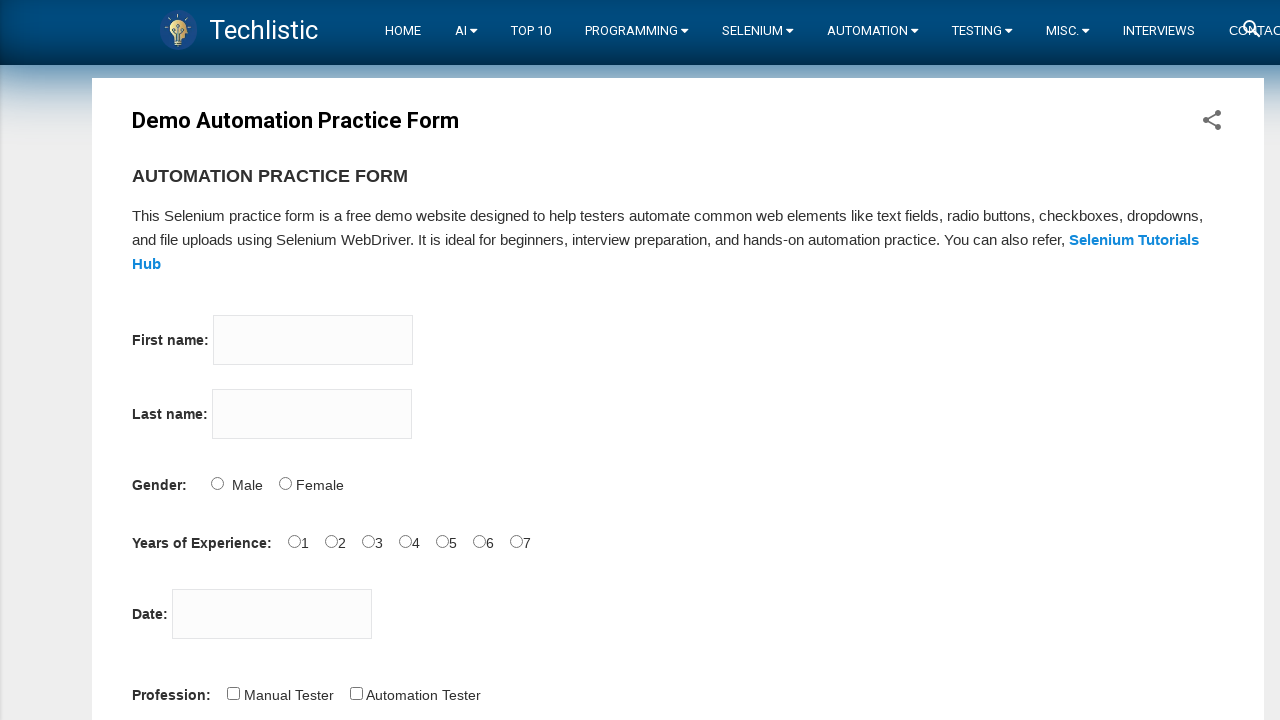

Filled firstname field with 'Hüseyin' on input[name='firstname']
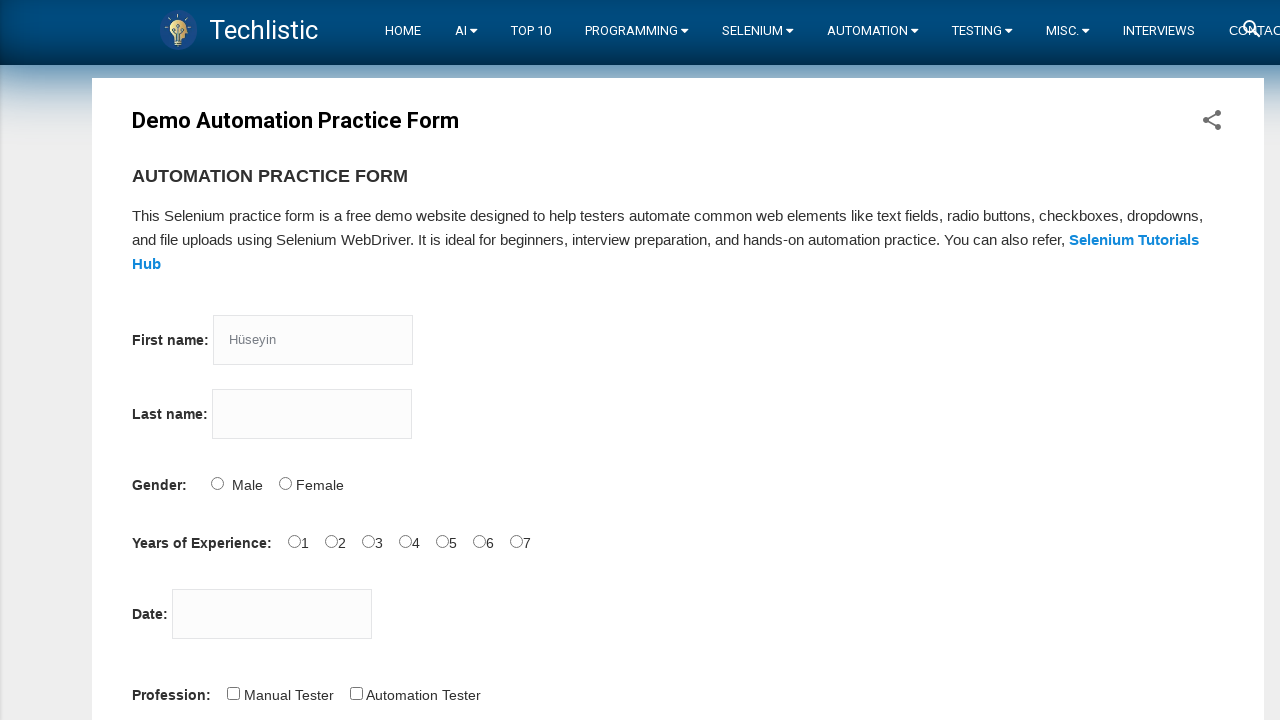

Filled lastname field with 'ŞEN' on input[name='lastname']
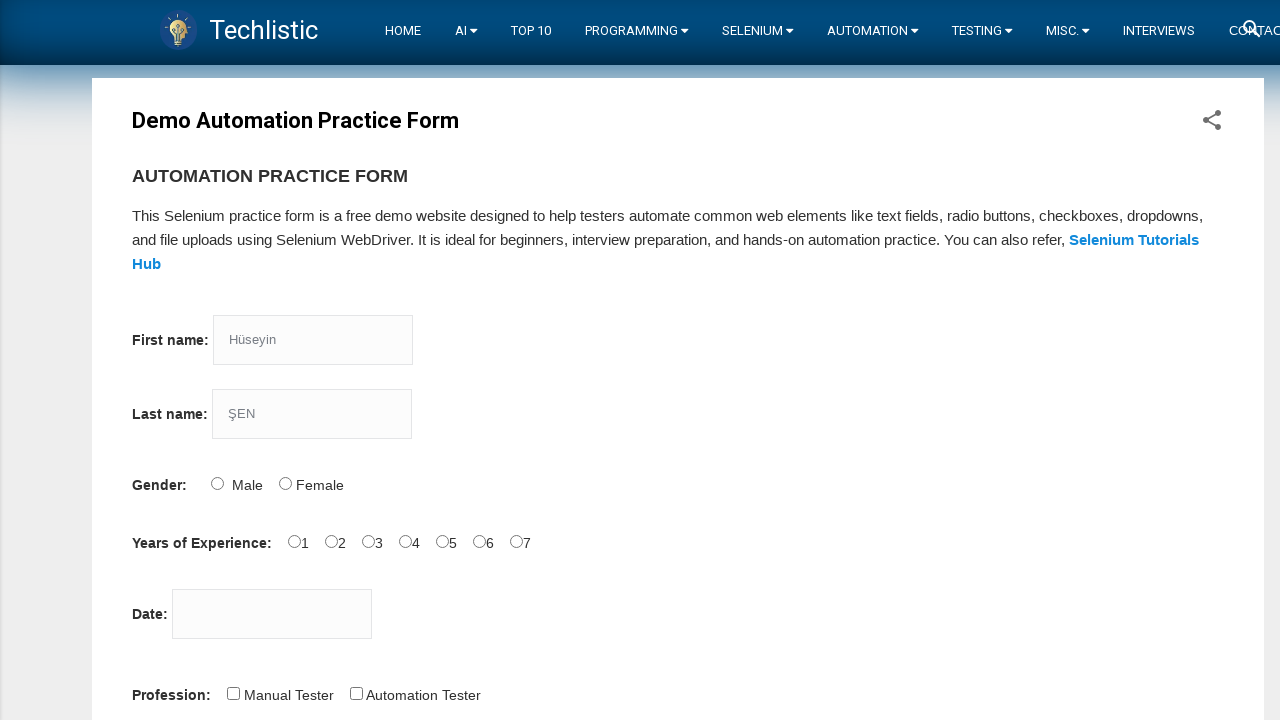

Selected gender radio button at (217, 483) on #sex-0
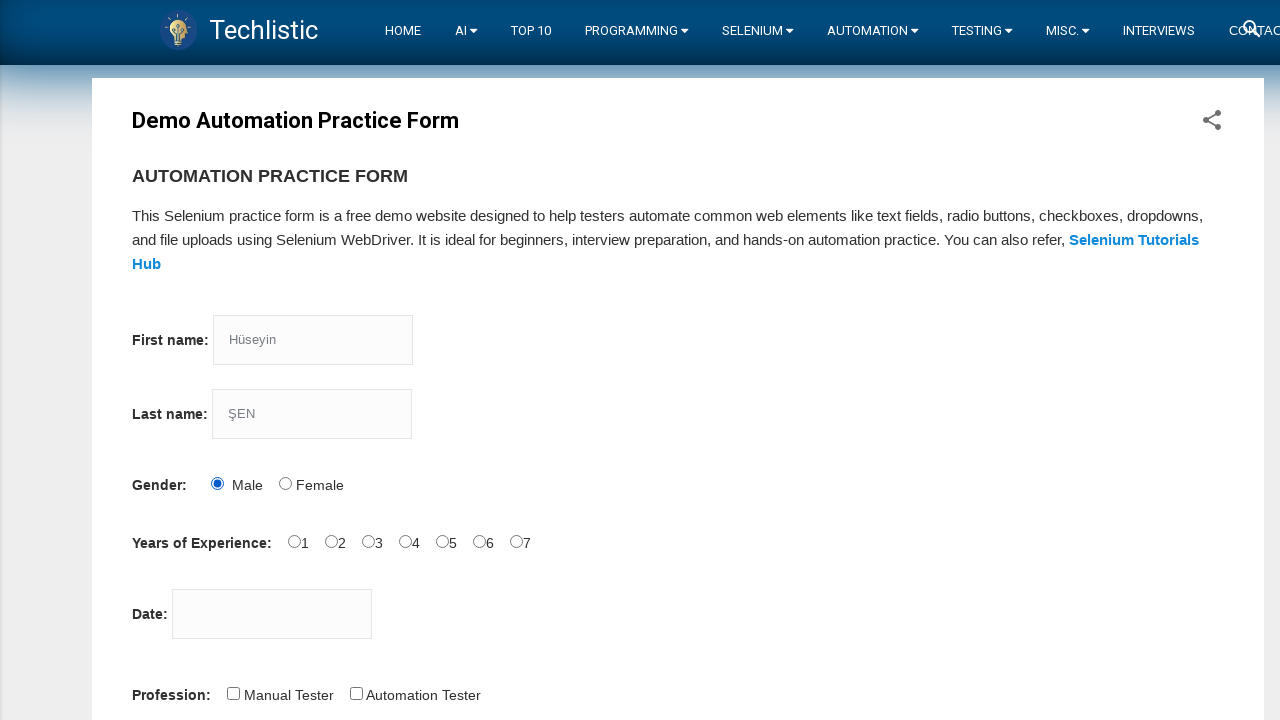

Selected experience radio button at (294, 541) on #exp-0
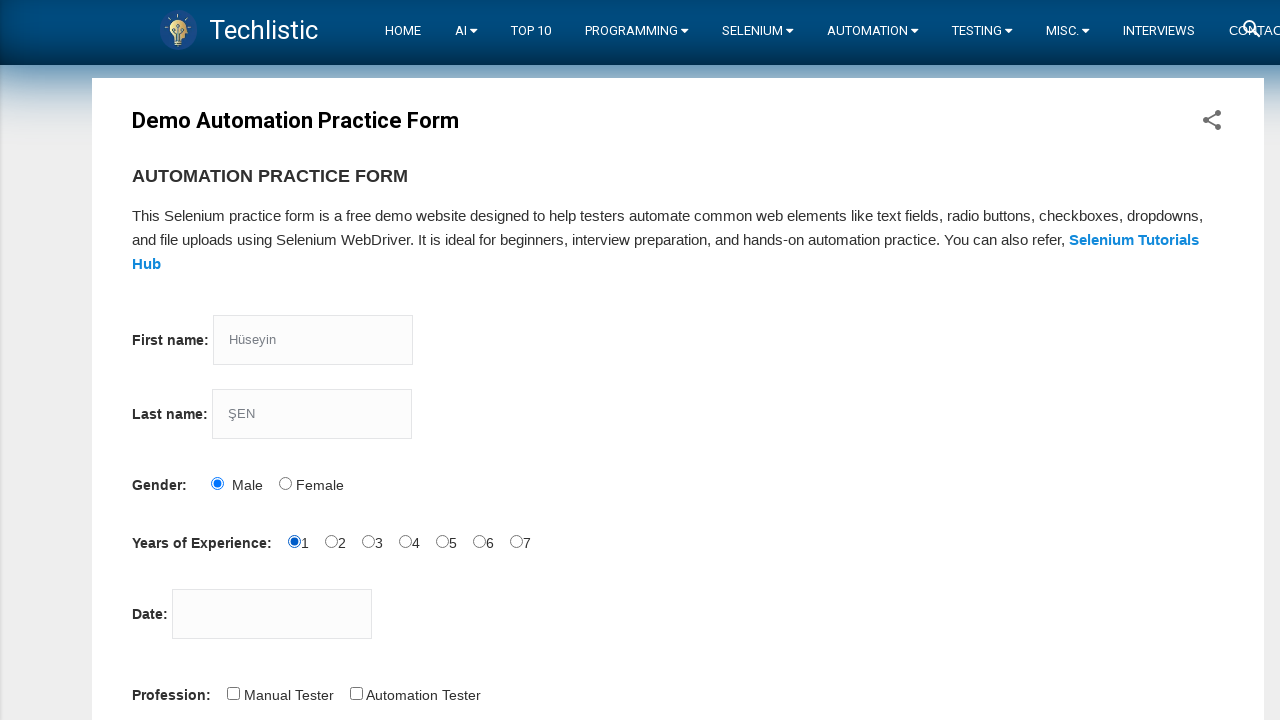

Filled date field with '13.08.2022' on #datepicker
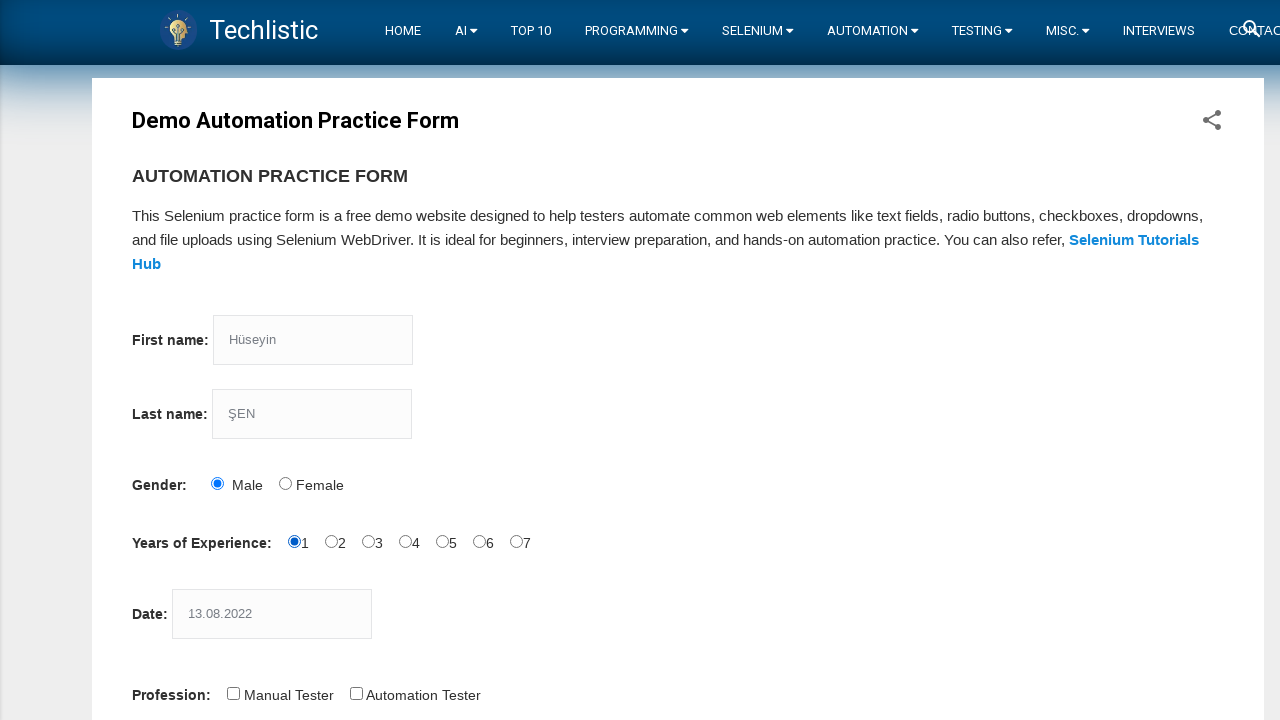

Selected 'Automation Tester' profession at (356, 693) on #profession-1
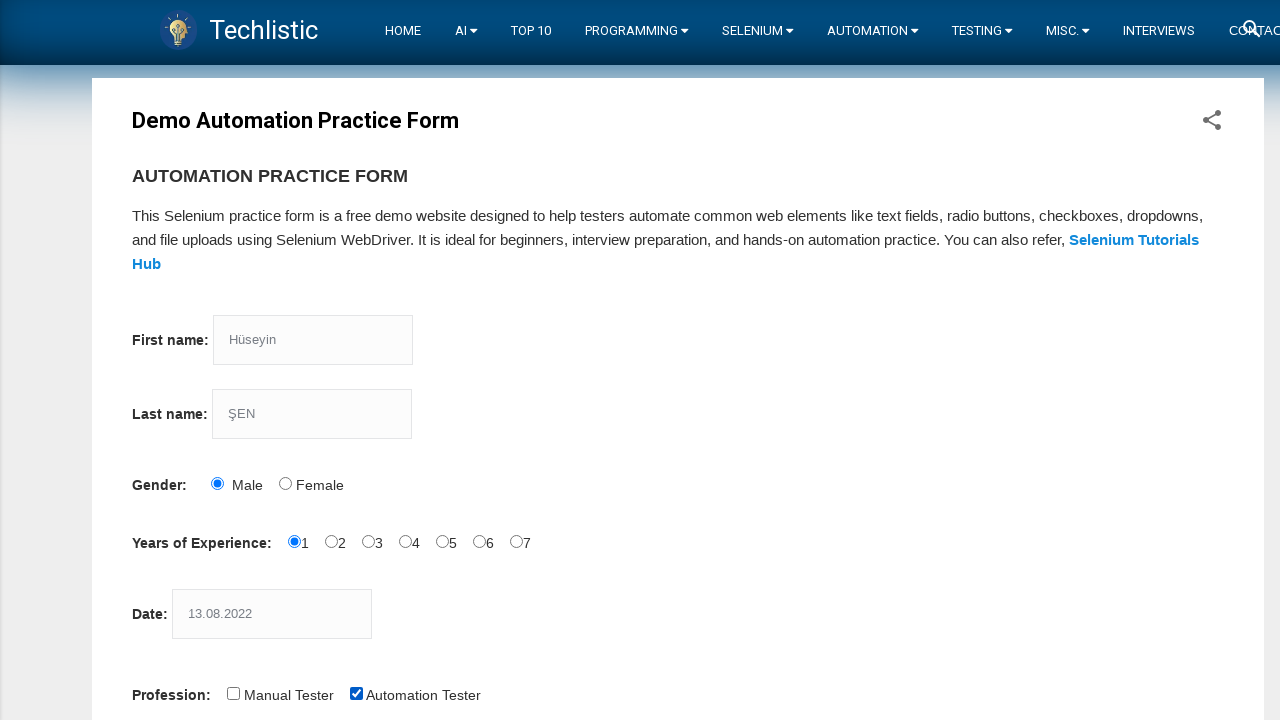

Selected 'Selenium Webdriver' tool at (446, 360) on #tool-2
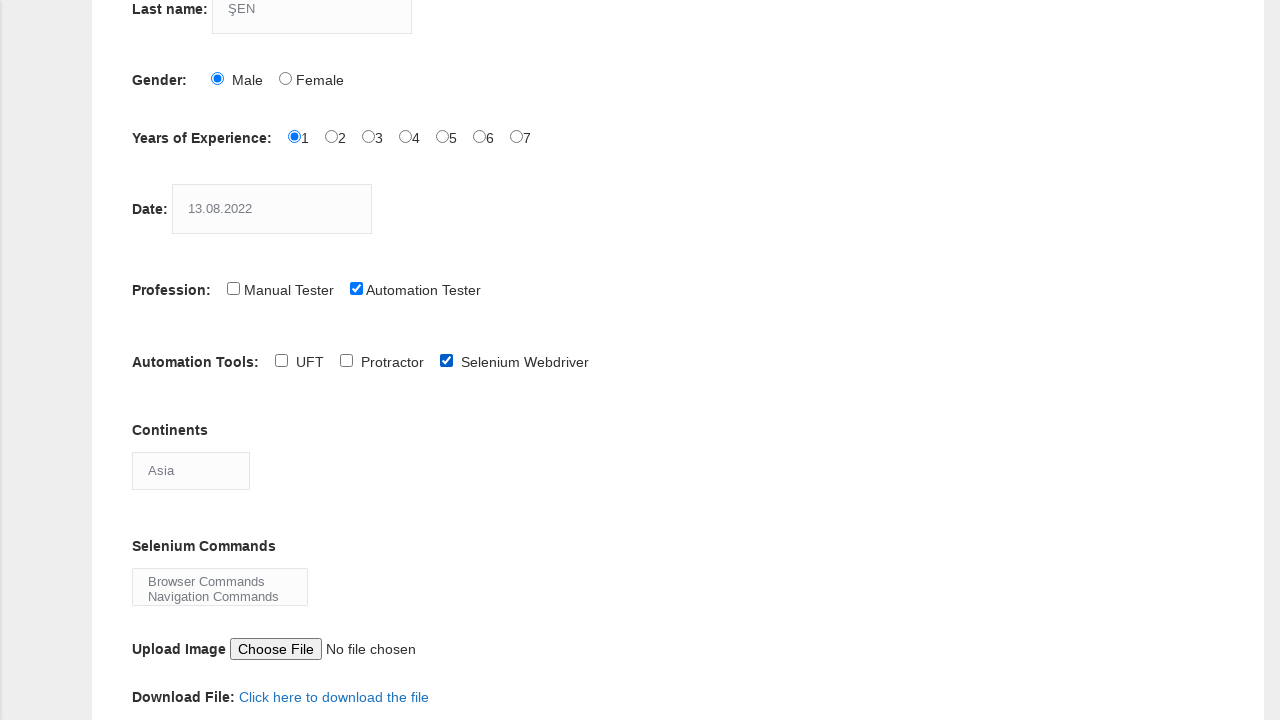

Selected 'Antartica' continent from dropdown on #continents
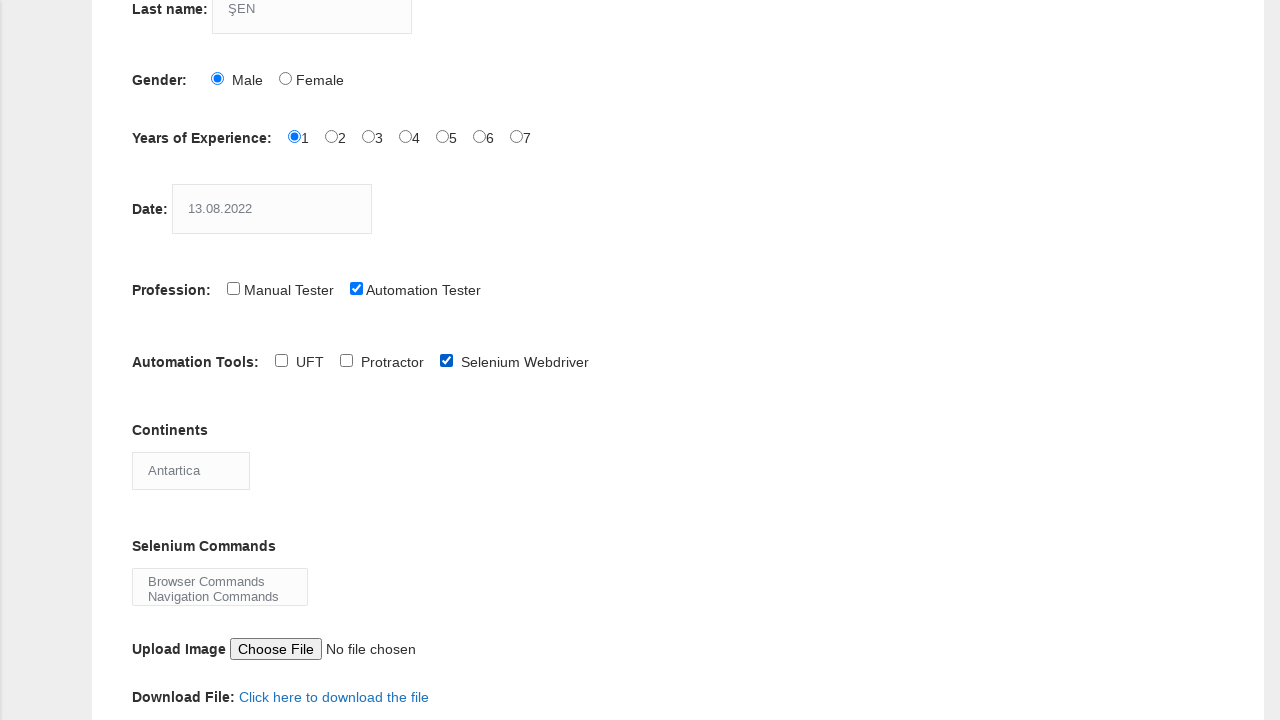

Selected first command option from Selenium commands at (220, 581) on select#selenium_commands option:first-child
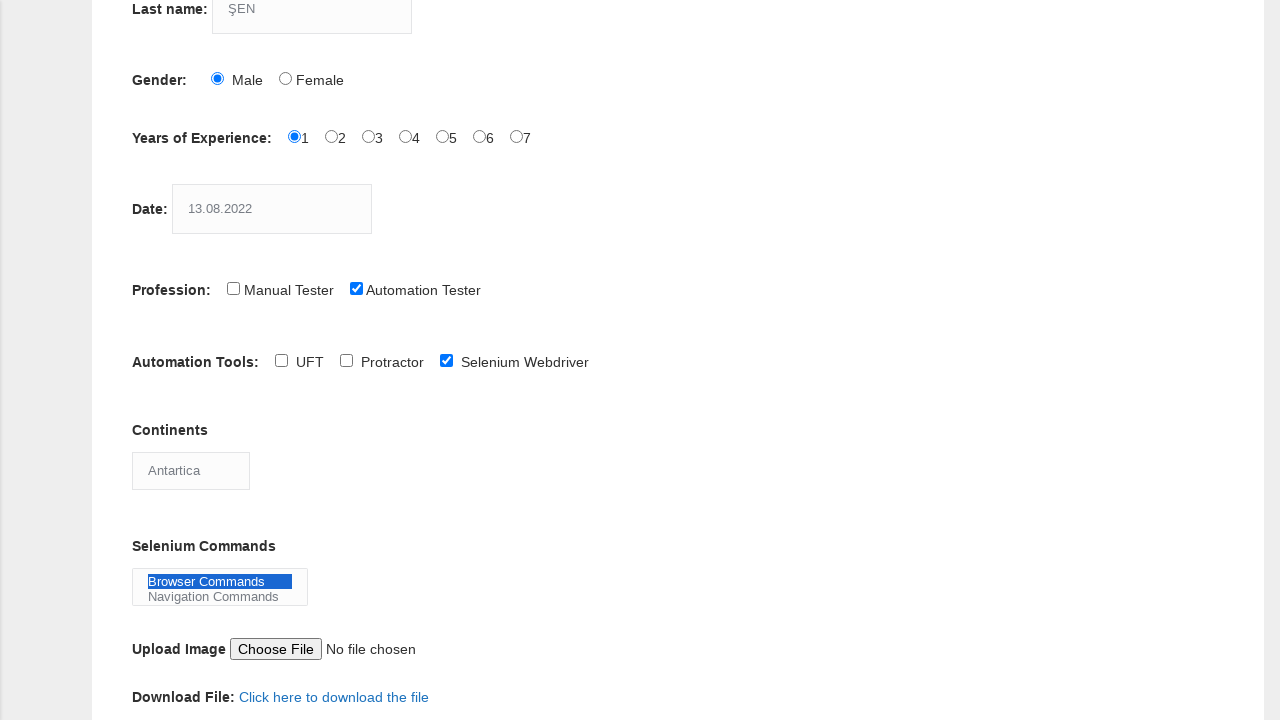

Clicked submit button to submit the form at (157, 360) on #submit
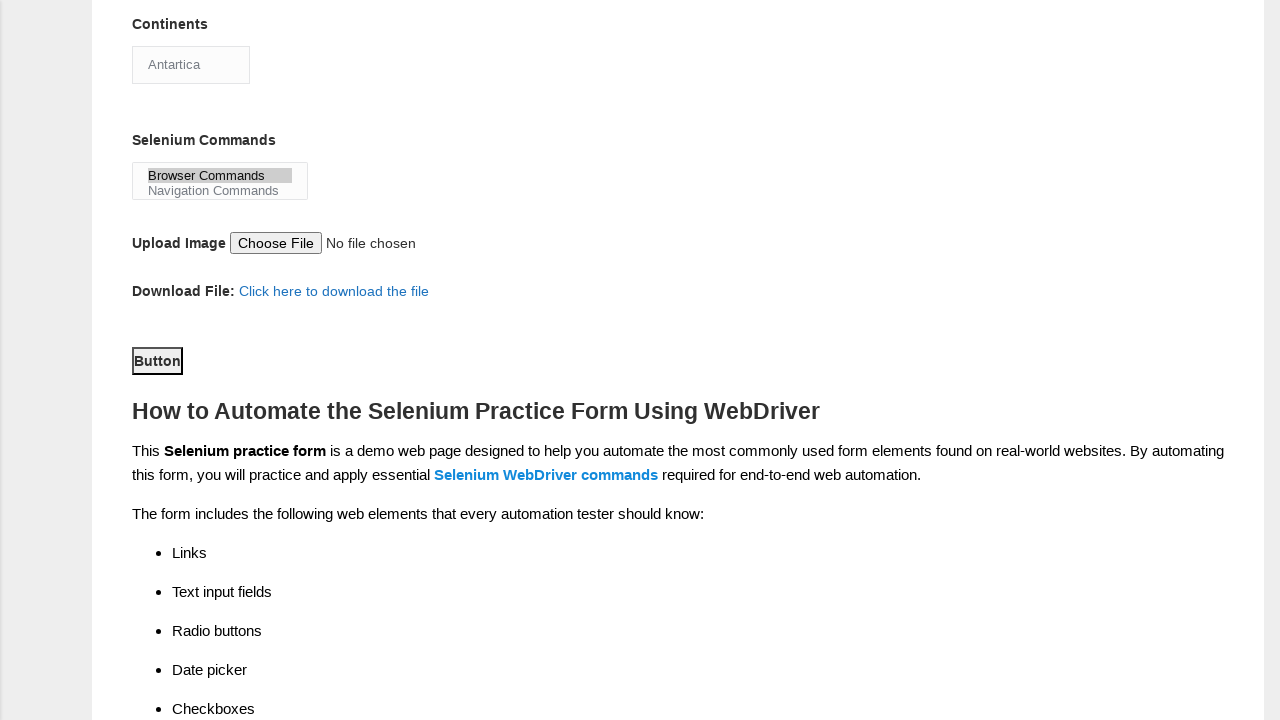

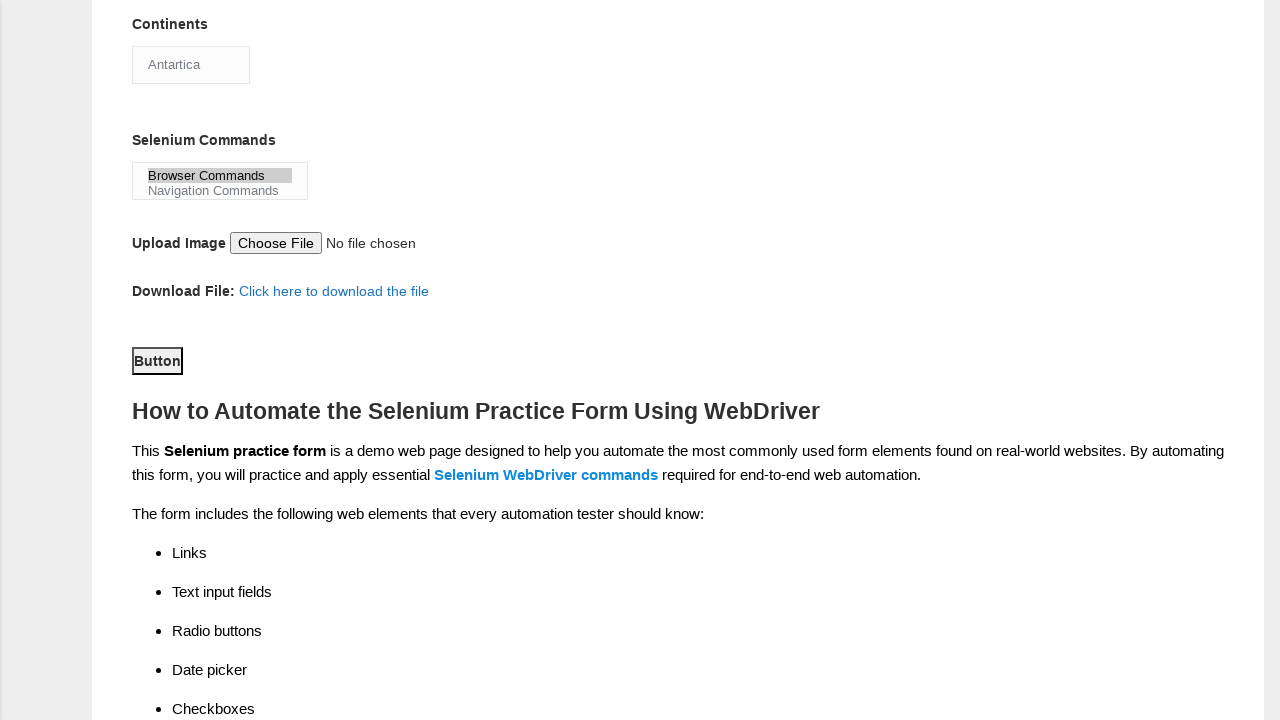